Tests checkbox functionality by verifying initial states of two checkboxes, clicking both to toggle their states, and confirming the state changes.

Starting URL: https://practice.cydeo.com/checkboxes

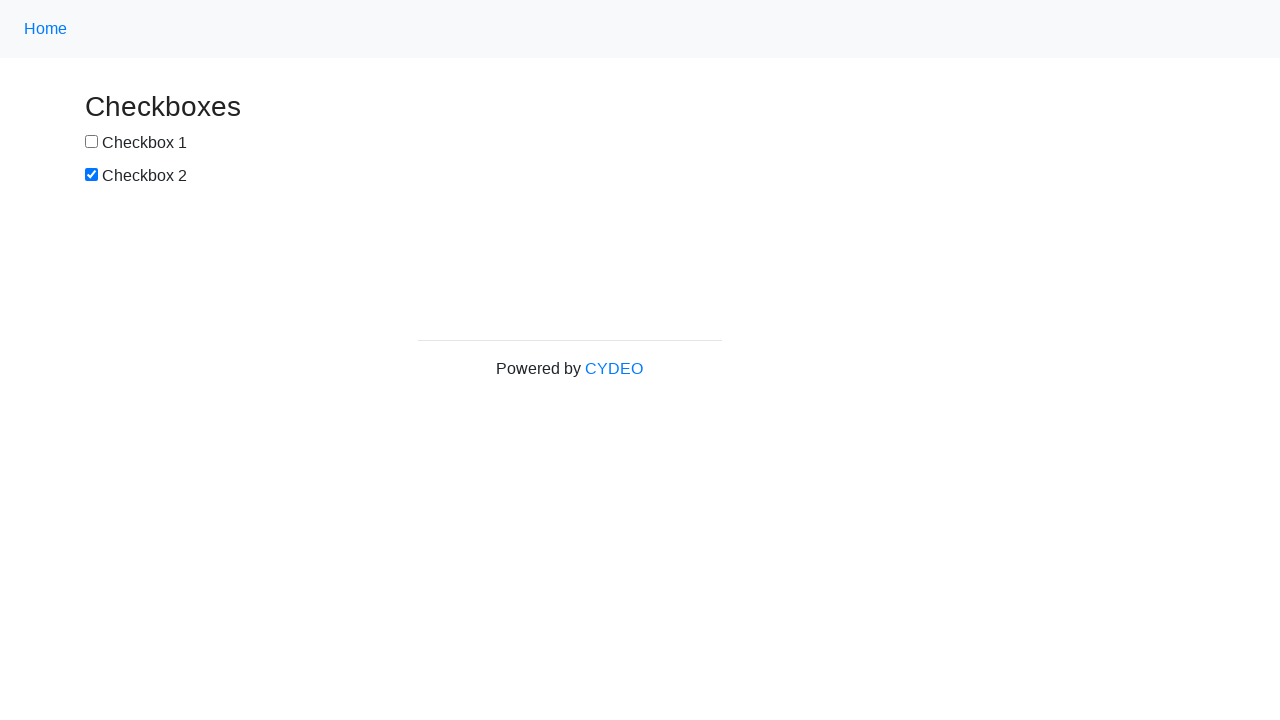

Located checkbox1 element
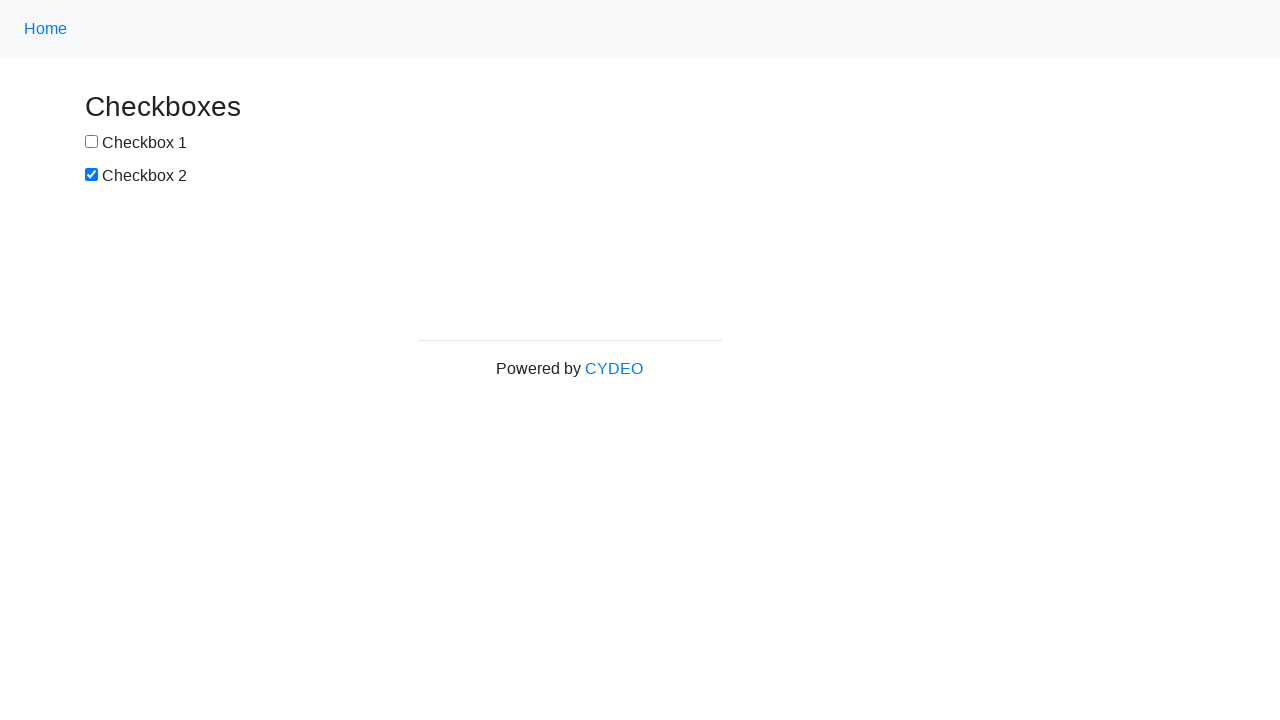

Located checkbox2 element
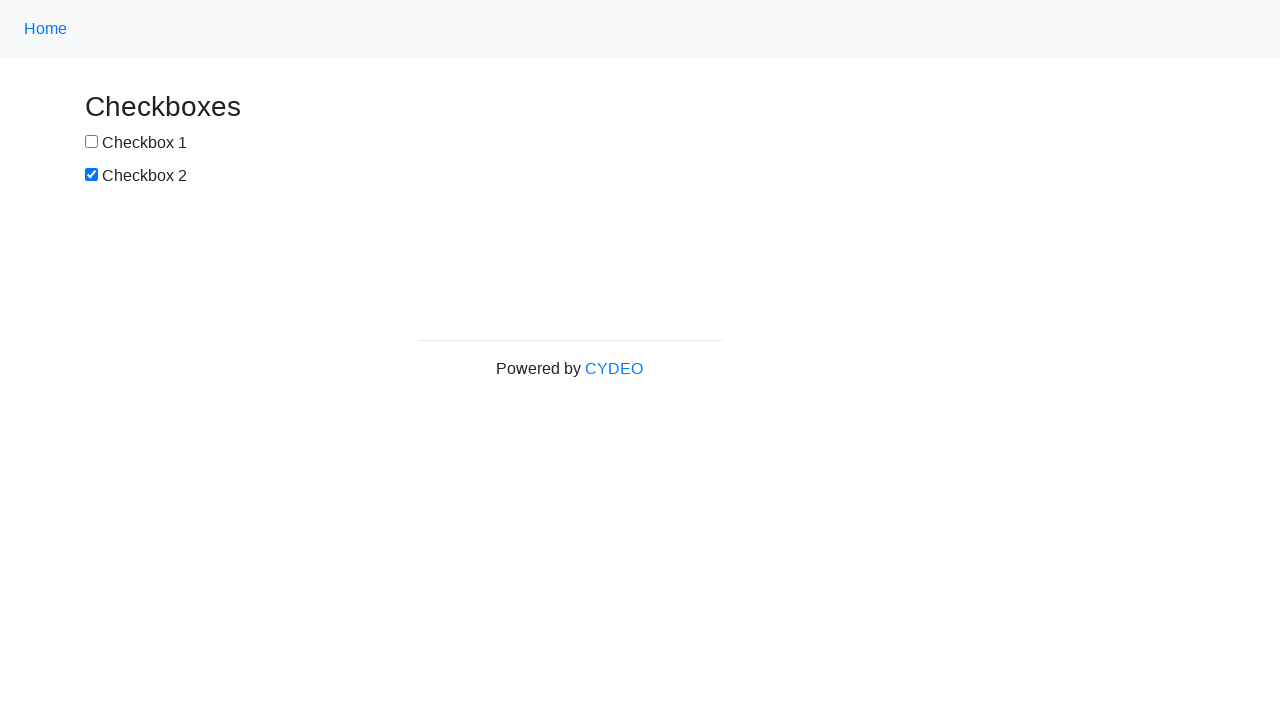

Verified checkbox1 is unchecked by default
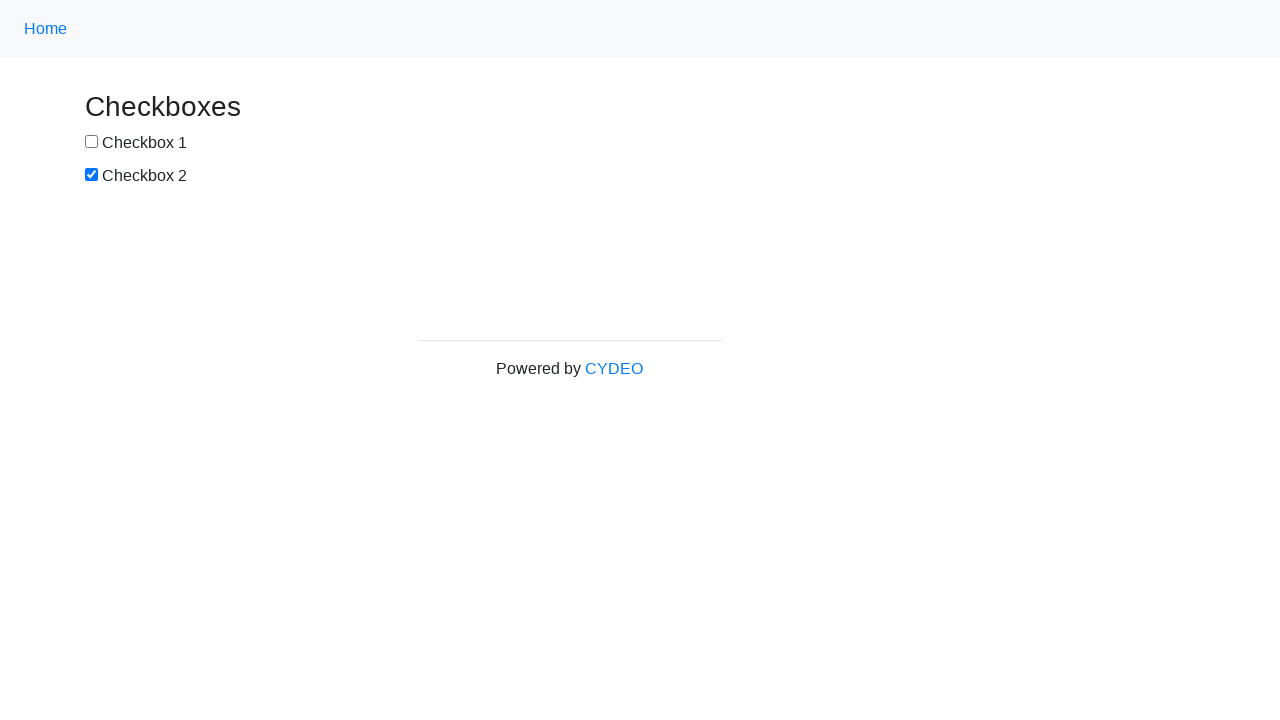

Verified checkbox2 is checked by default
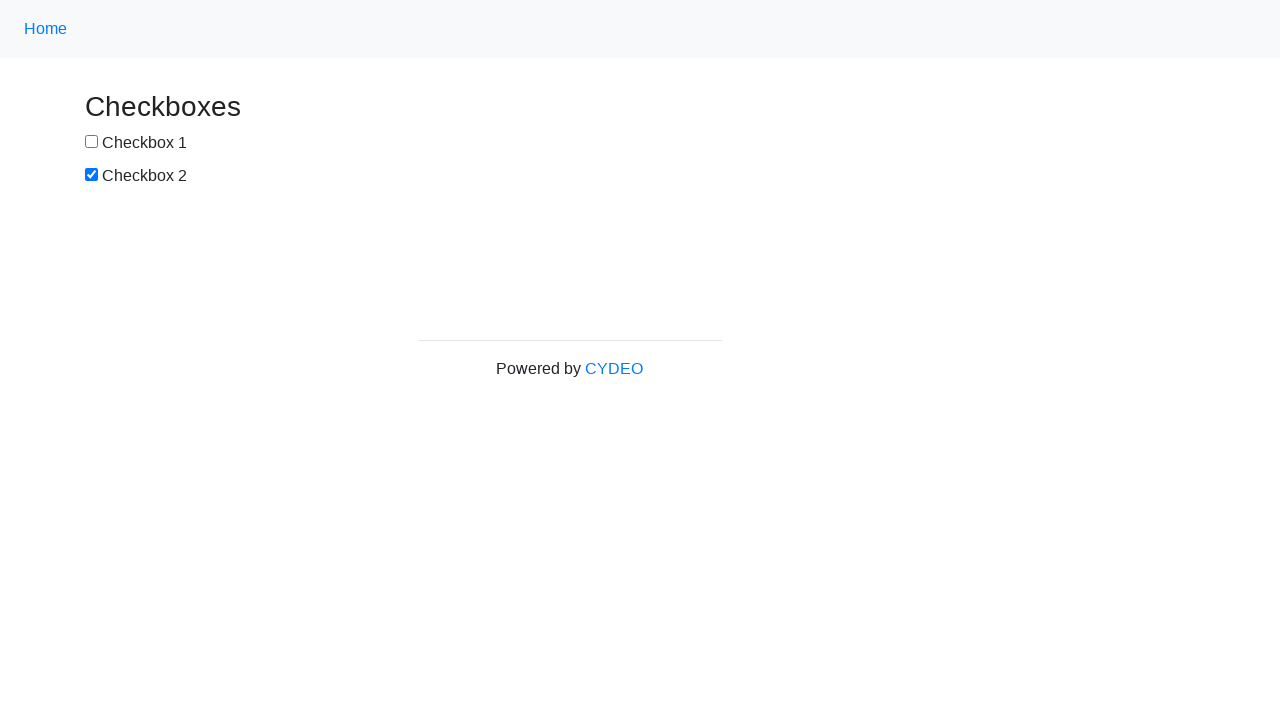

Clicked checkbox1 to select it at (92, 142) on input[name='checkbox1']
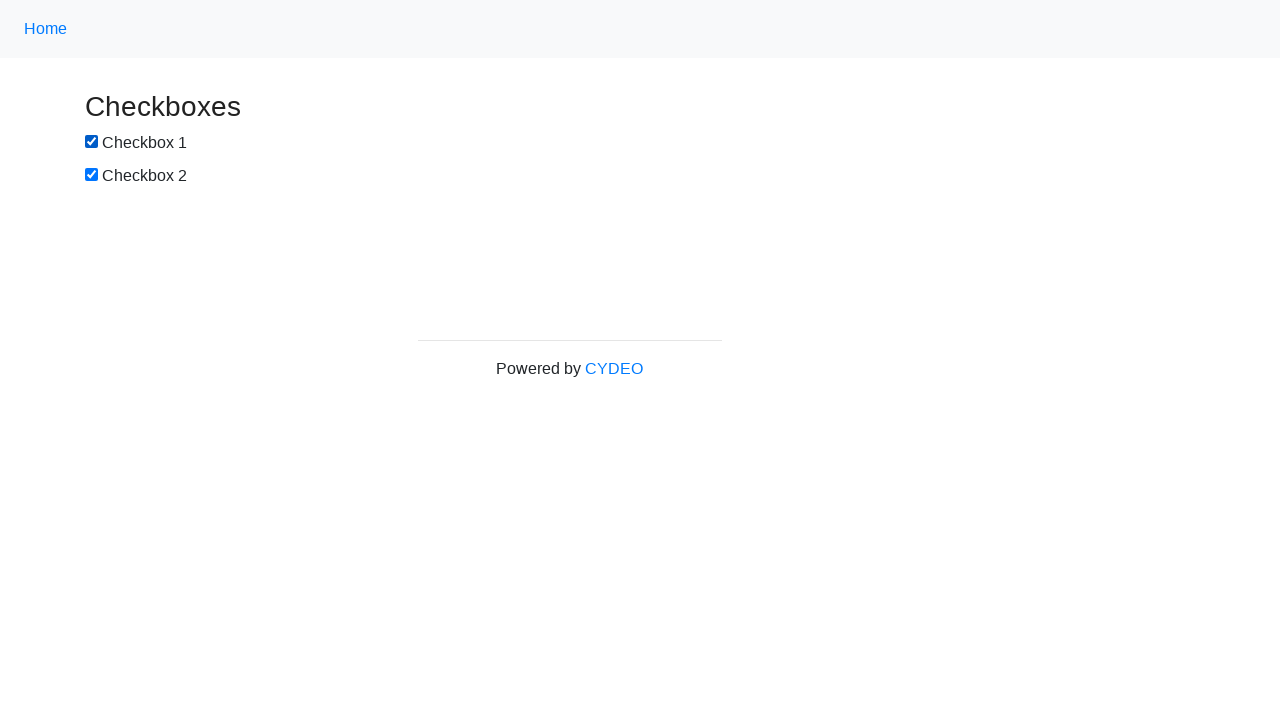

Clicked checkbox2 to deselect it at (92, 175) on input[name='checkbox2']
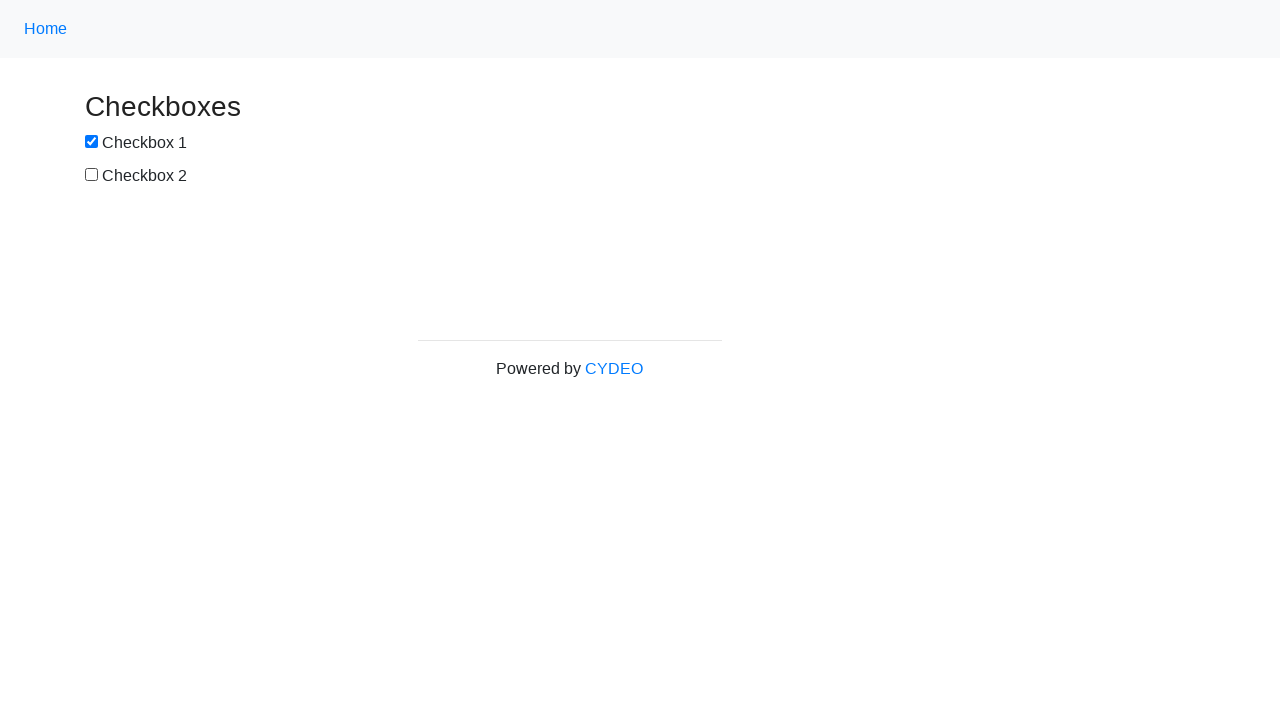

Verified checkbox1 is now checked after clicking
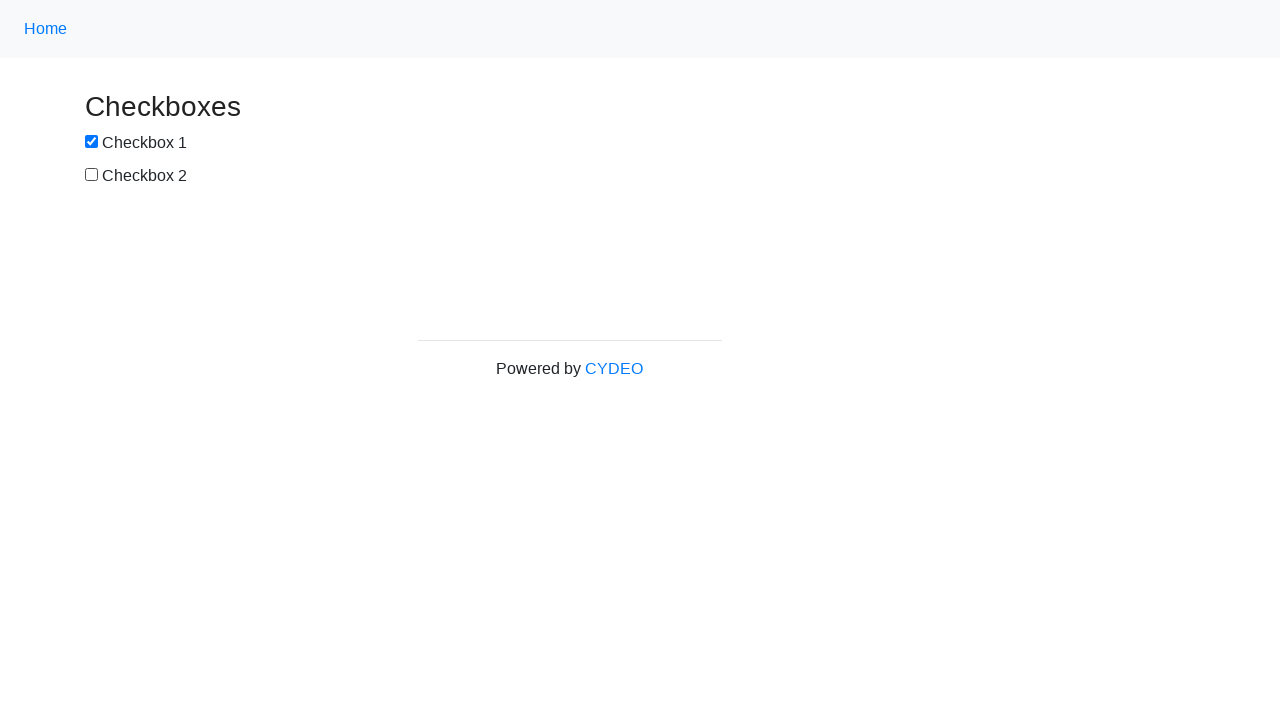

Verified checkbox2 is now unchecked after clicking
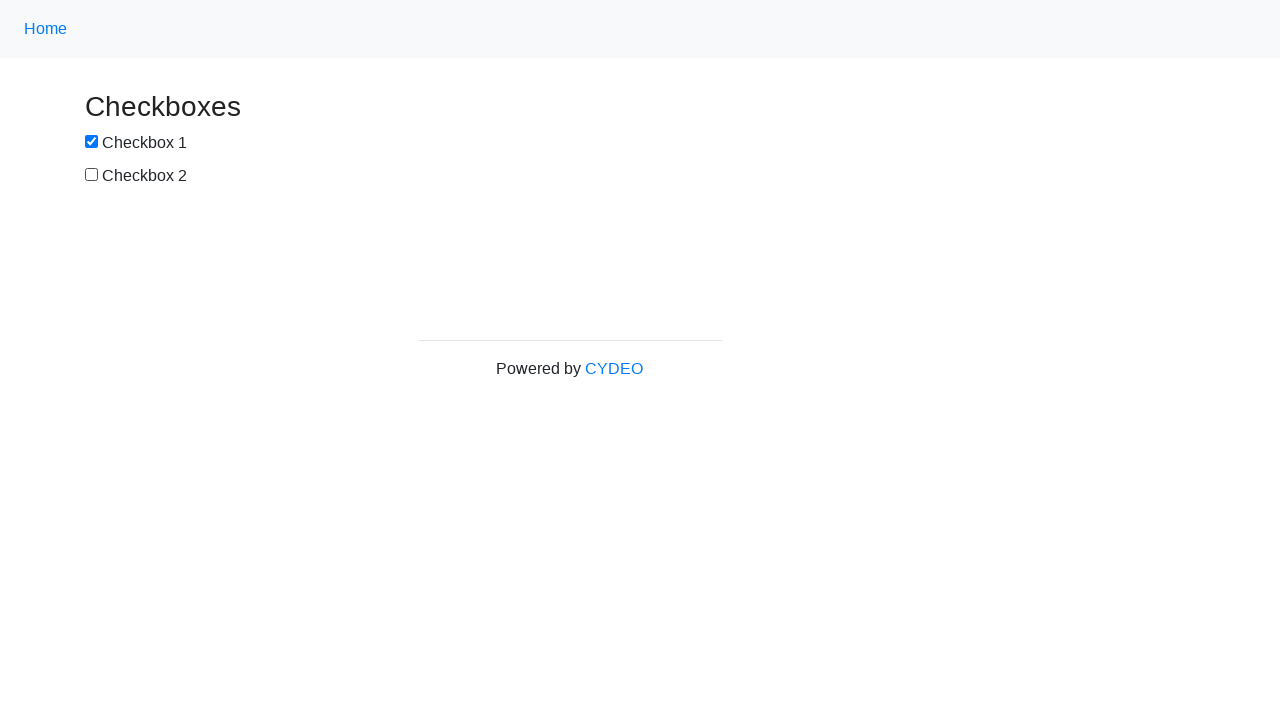

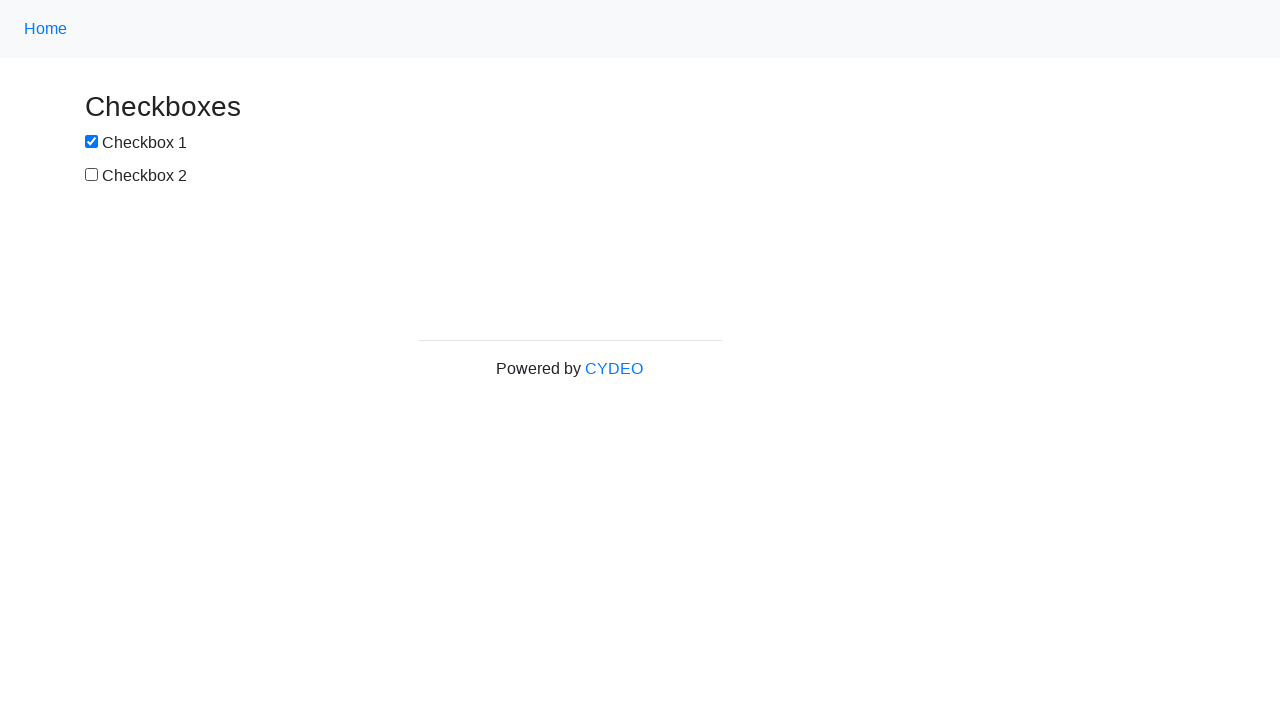